Tests the text box form on DemoQA by navigating to Elements section, filling out the full name and email fields, and submitting the form to verify the submission displays correctly.

Starting URL: https://demoqa.com

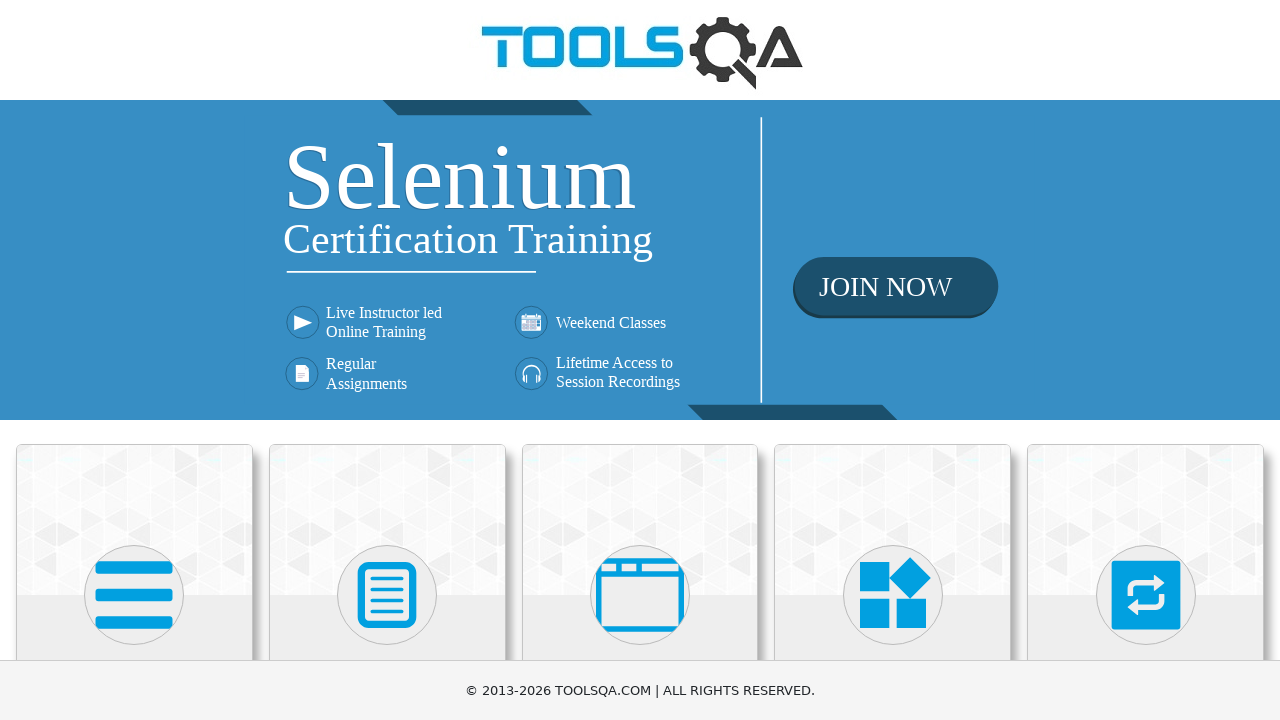

Waited for page to load (networkidle)
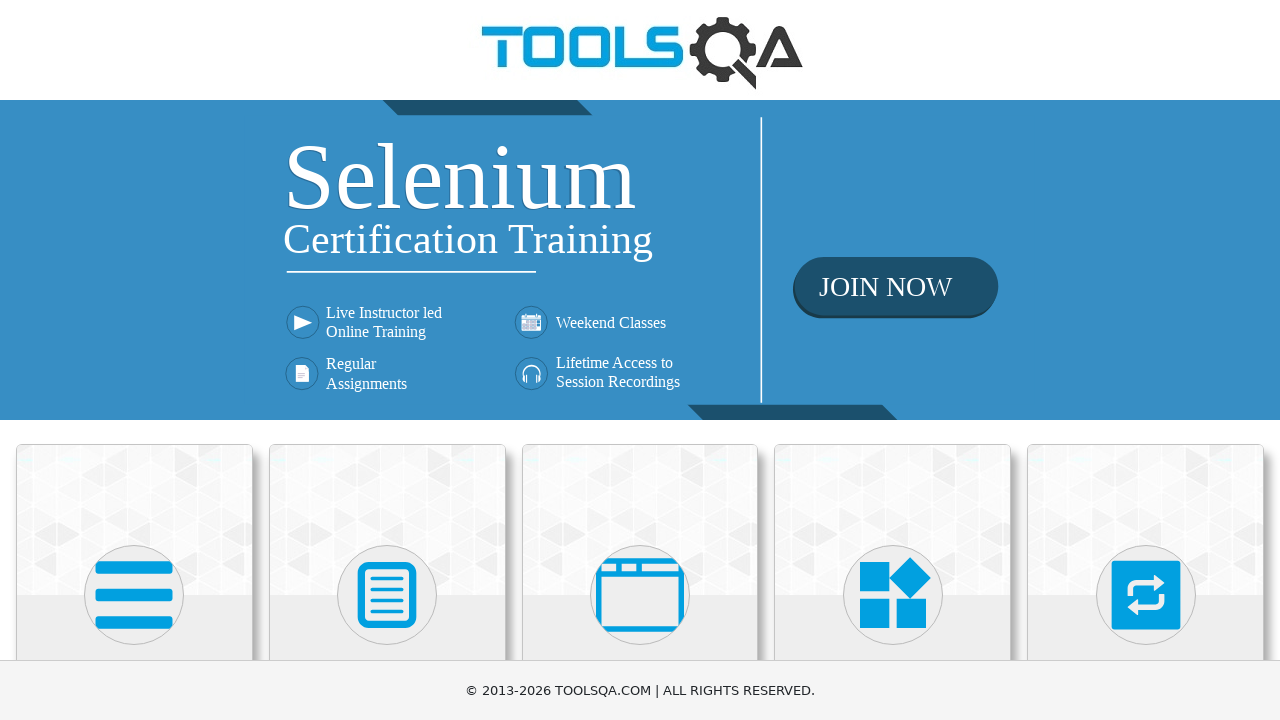

Clicked on Elements card at (134, 520) on div.card:has-text('Elements')
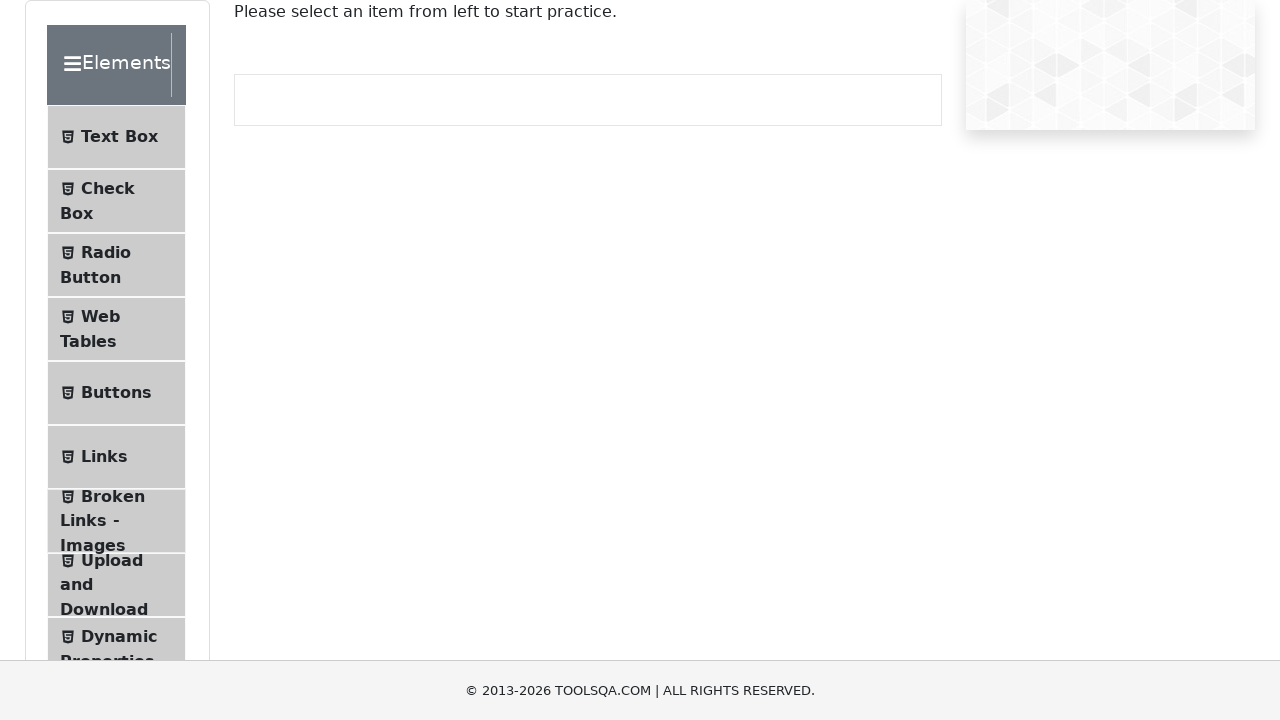

Clicked on Text Box menu item in sidebar at (119, 137) on span:has-text('Text Box')
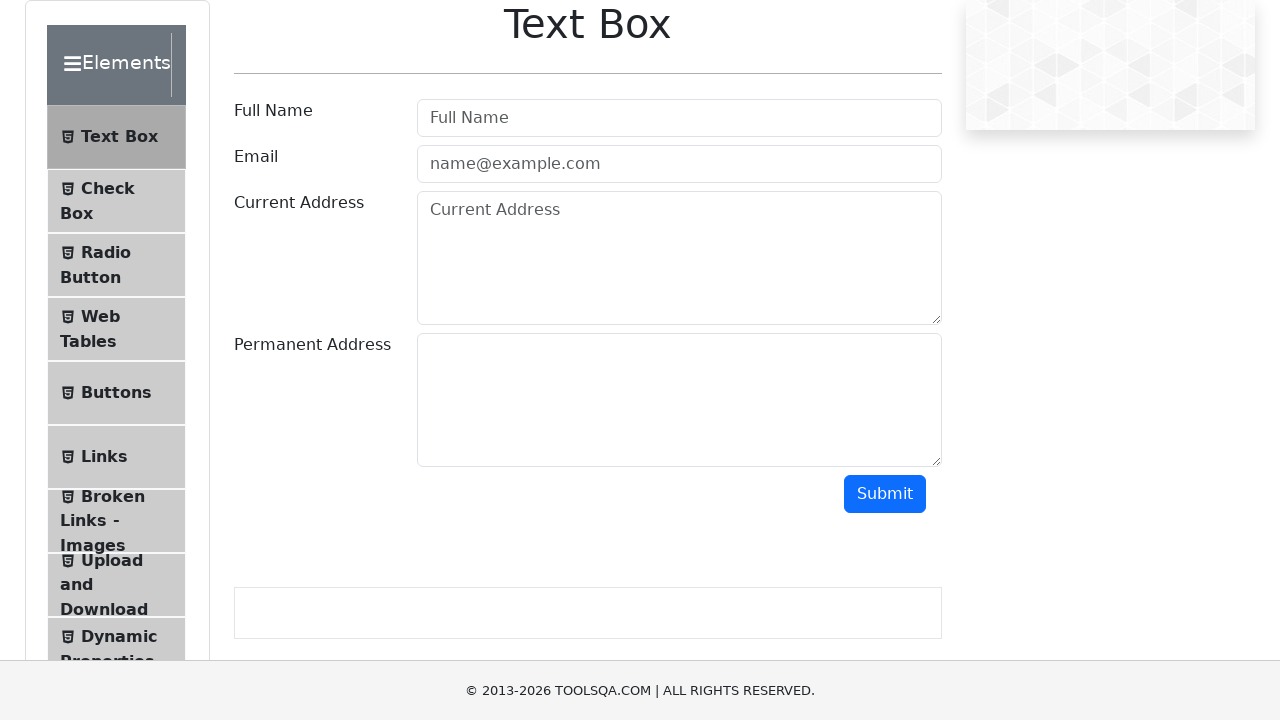

Filled Full Name field with 'Evan' on #userName
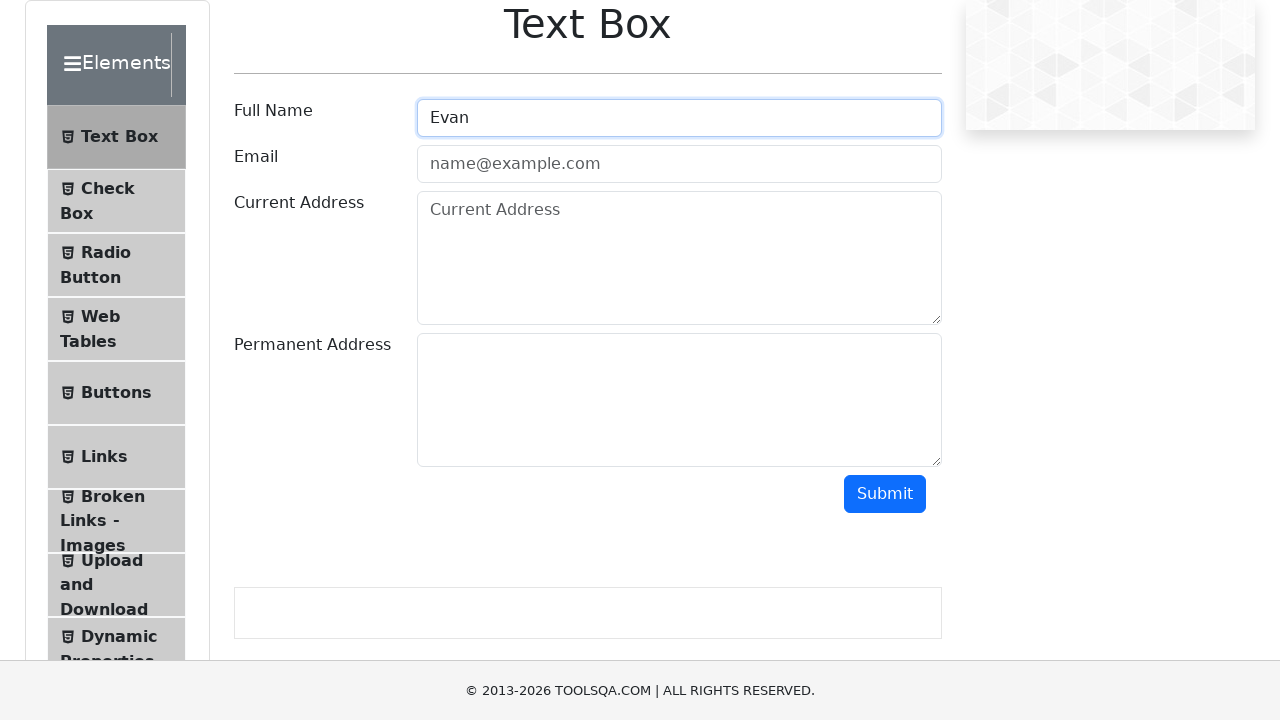

Filled Email field with 'zut@sink.com' on #userEmail
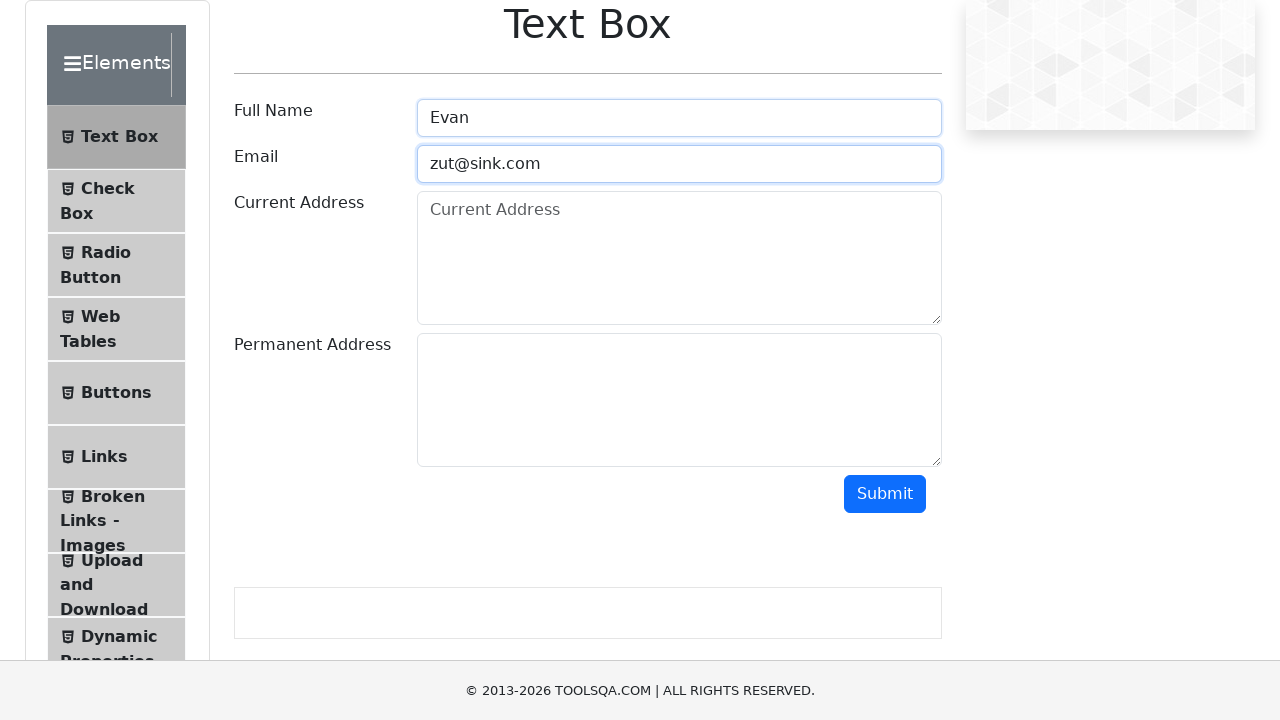

Clicked Submit button at (885, 494) on #submit
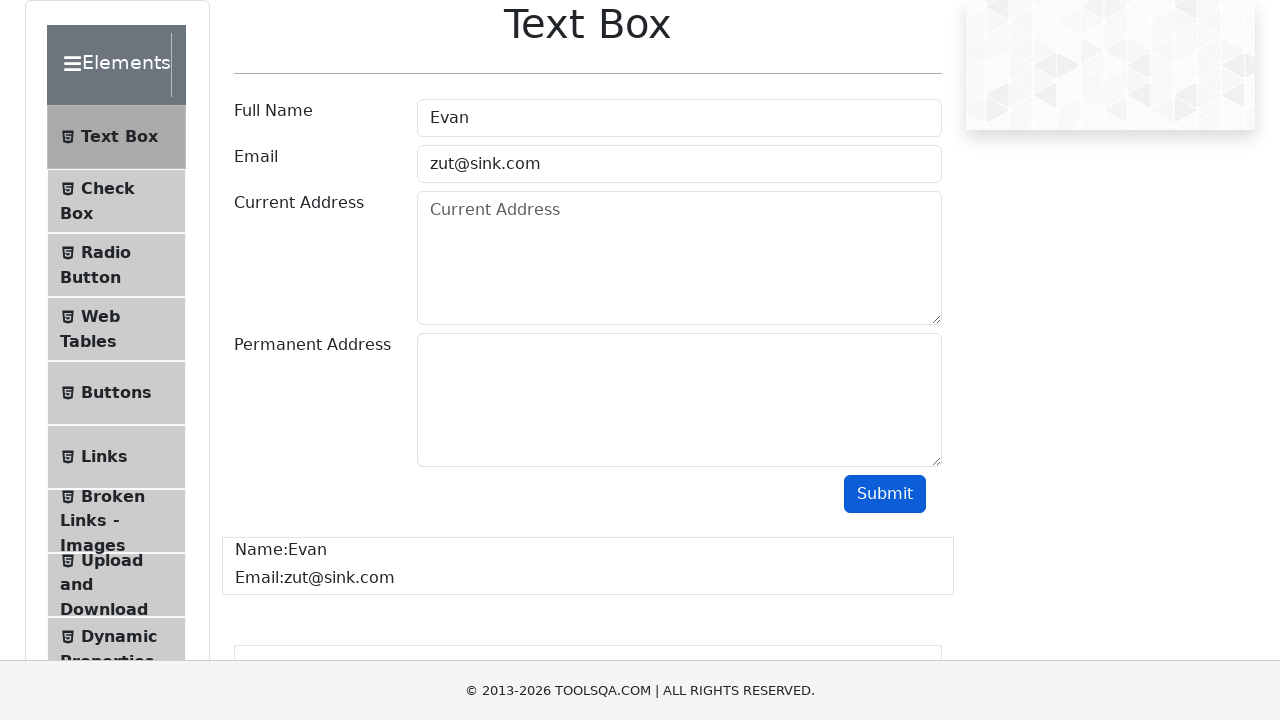

Form submission output loaded
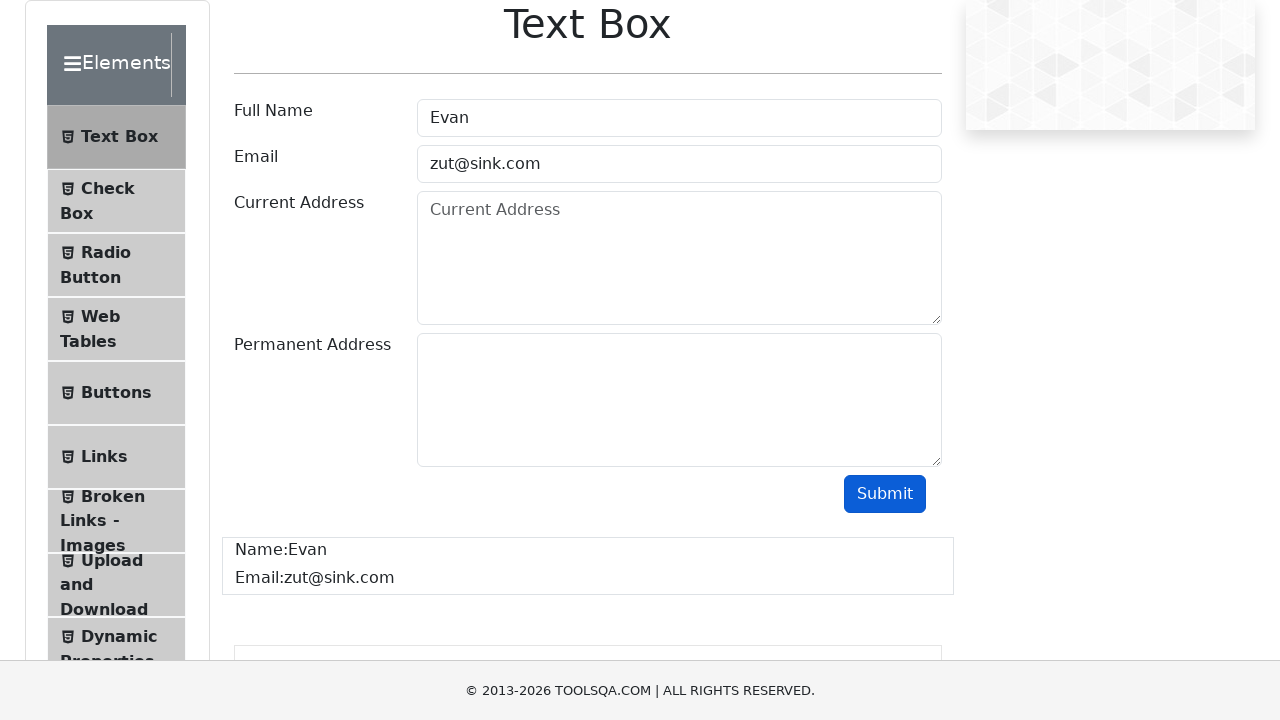

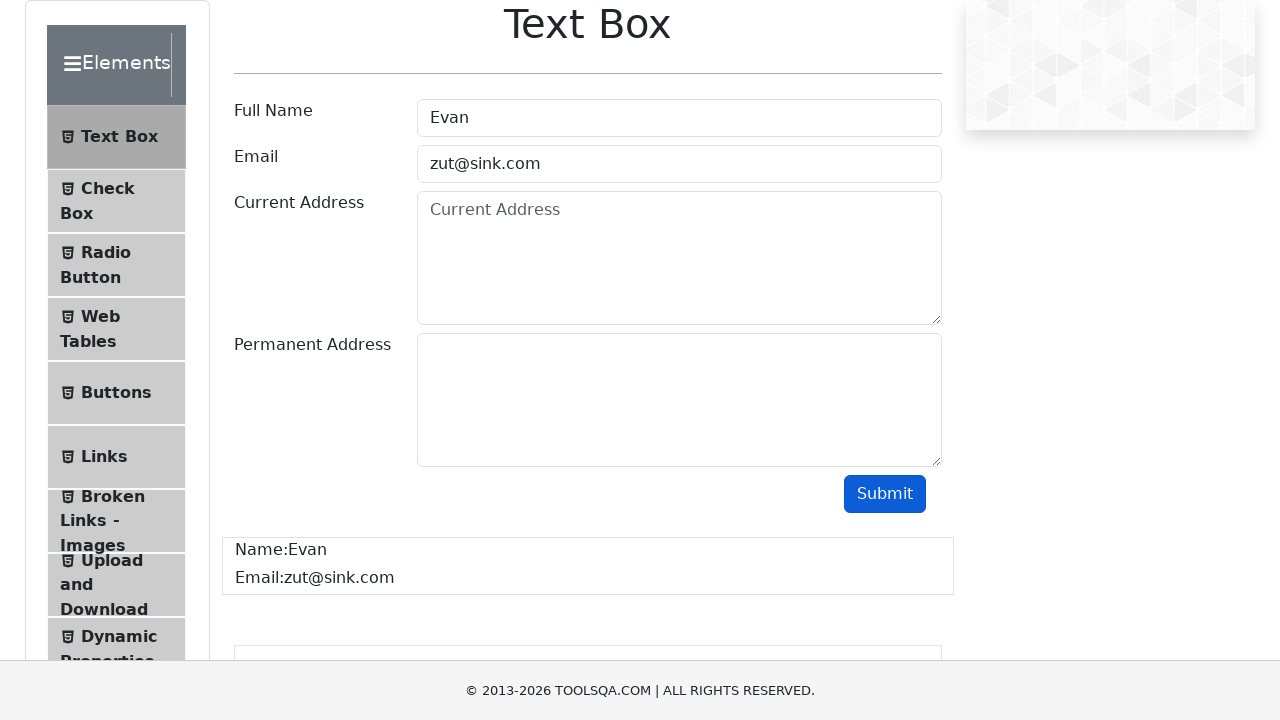